Tests the date picker functionality on Paytm by clicking the departure date field and selecting a specific date (December 6) from the calendar.

Starting URL: https://paytm.com/

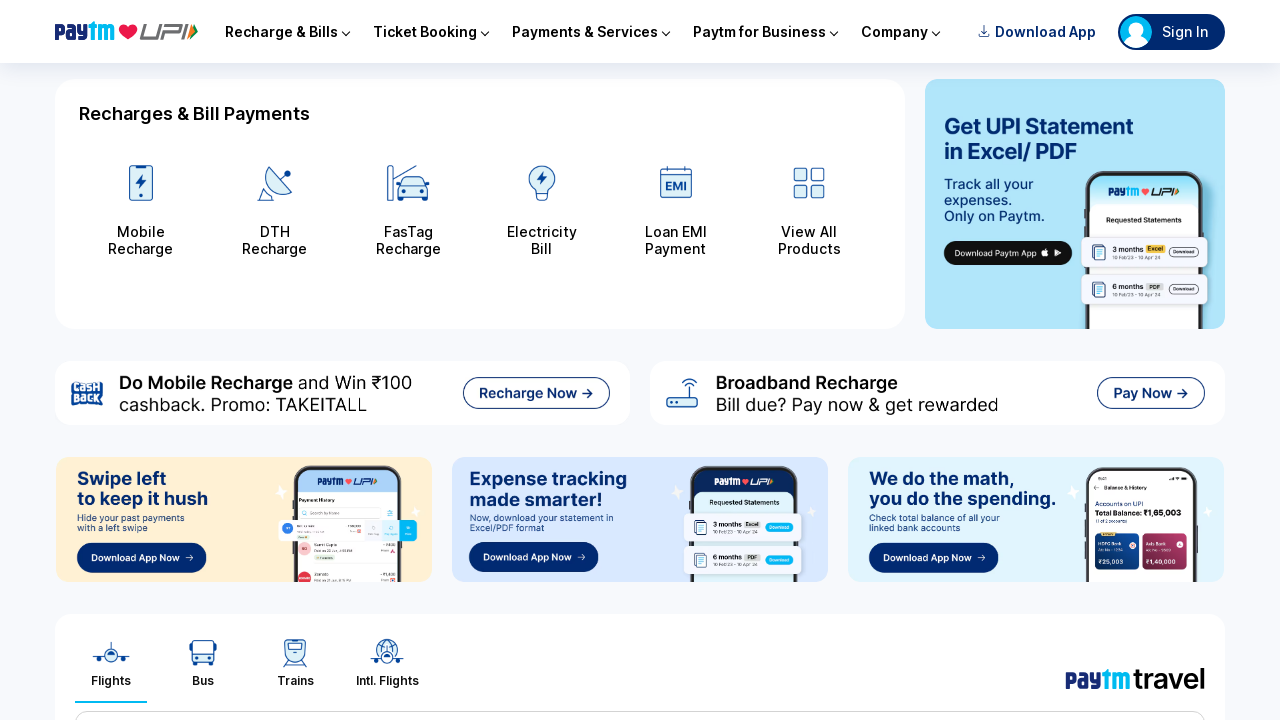

Clicked departure date field to open calendar at (581, 360) on #departureDate
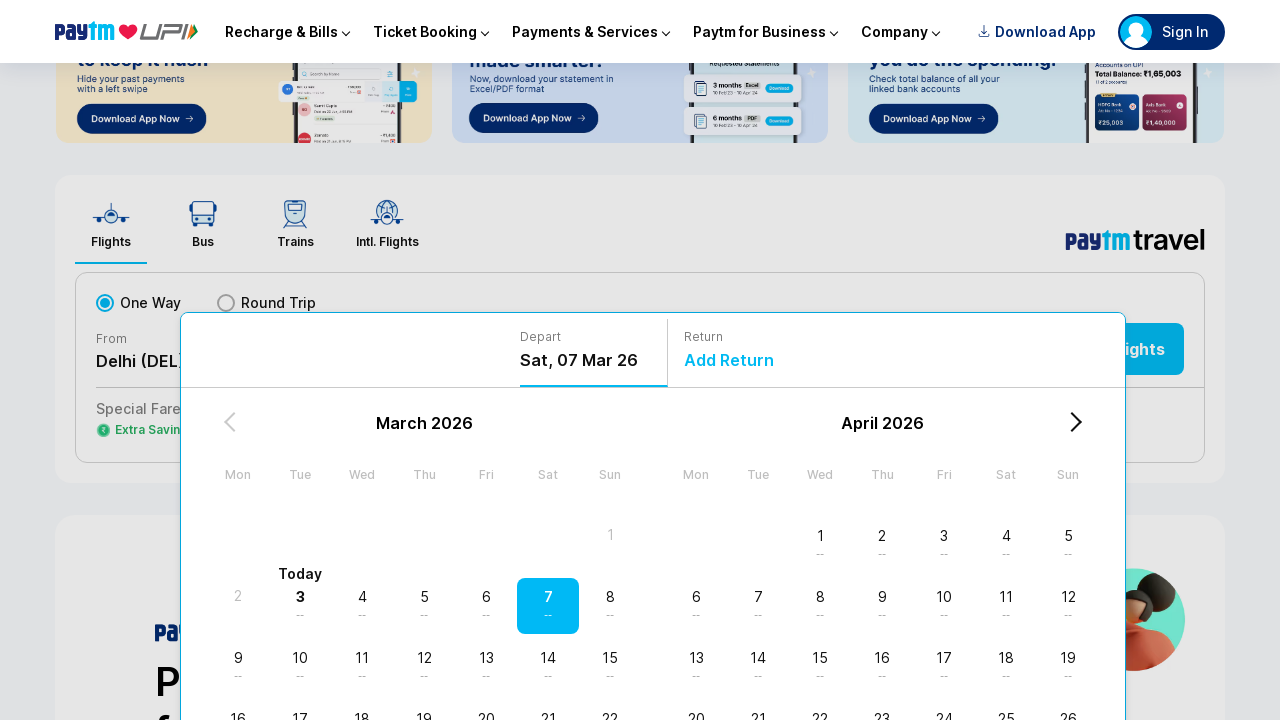

Calendar date selector loaded
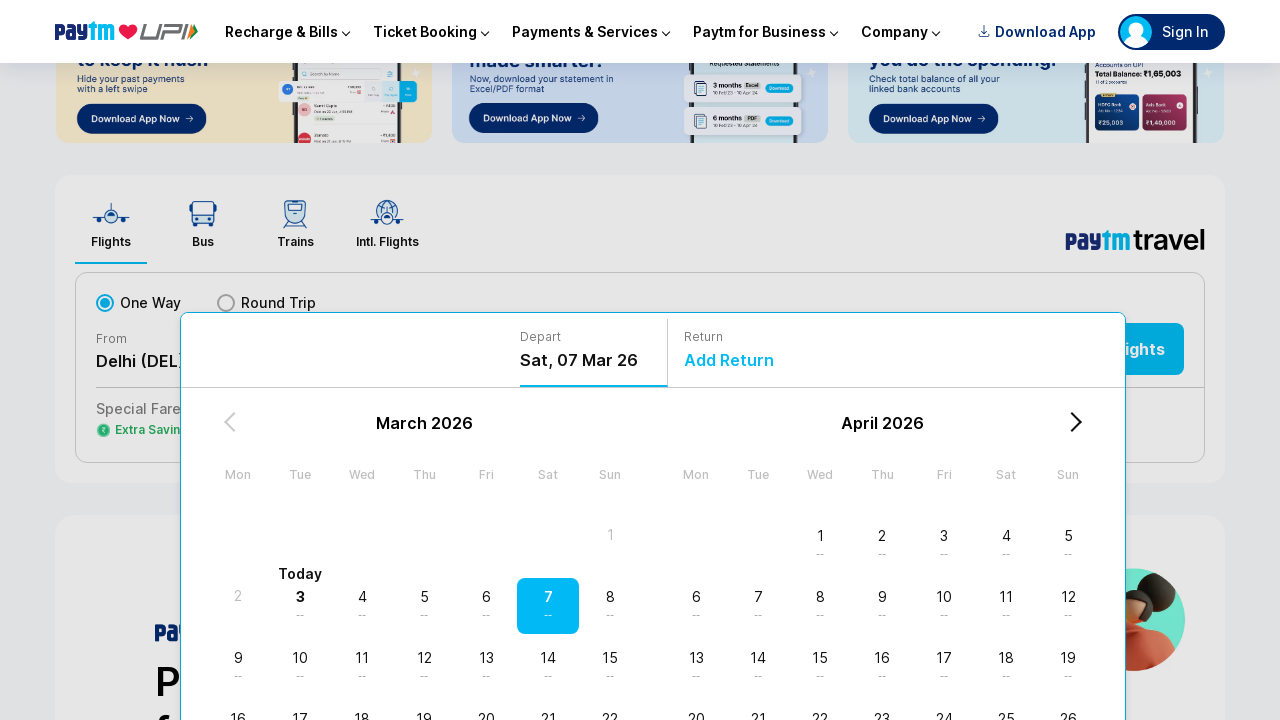

Selected date 6 from December calendar at (653, 545) on //td[contains(text(),'December')]/ancestor::table/descendant::div[text()='6']/pa
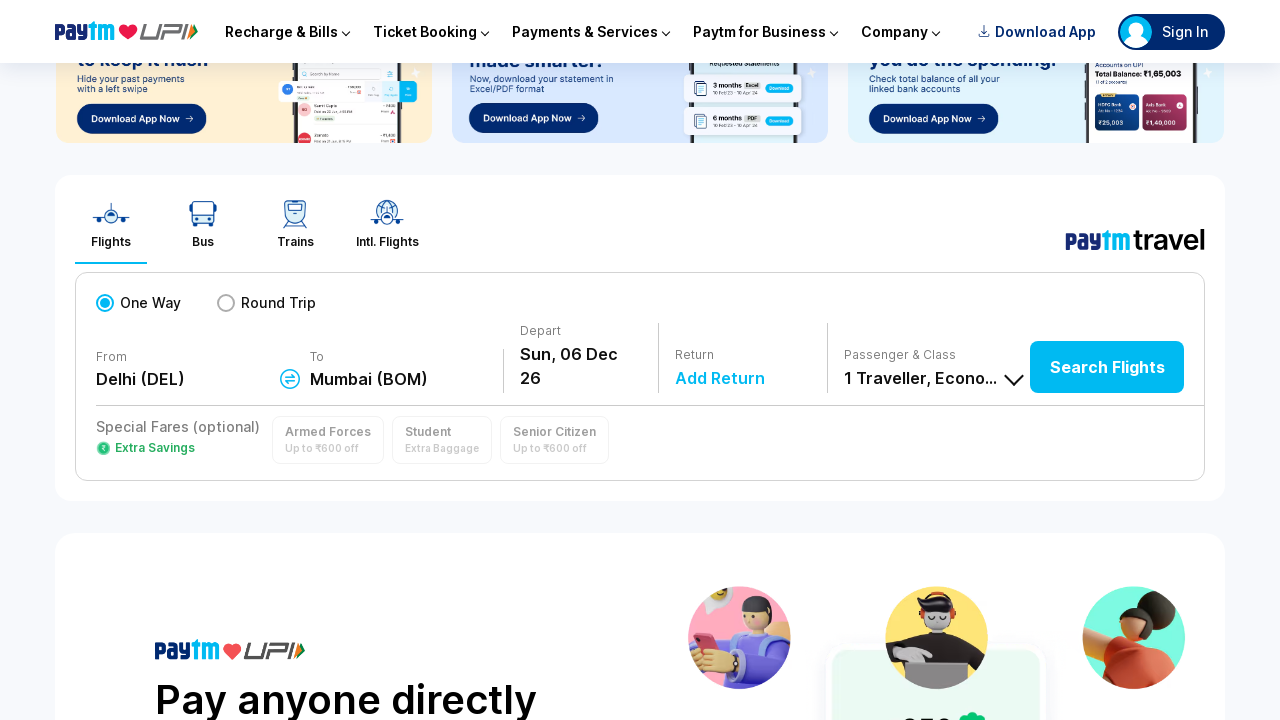

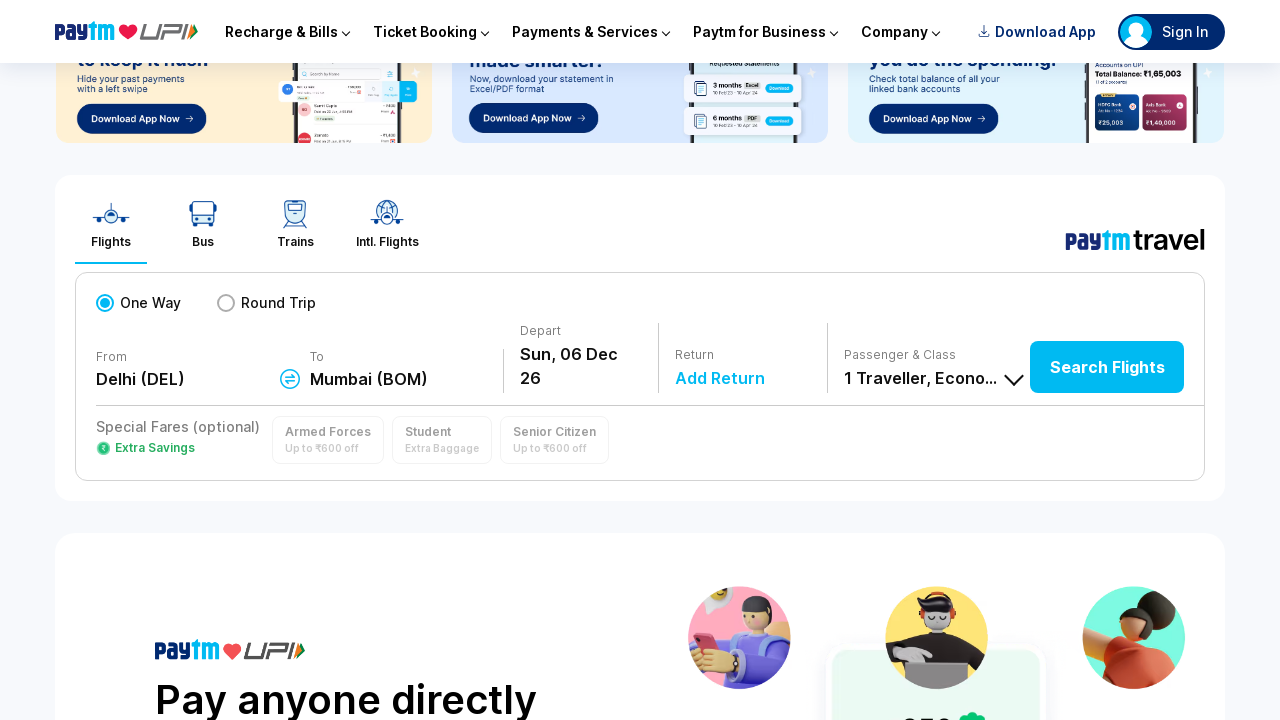